Tests that the "Clear completed" button displays with correct text after marking an item complete.

Starting URL: https://demo.playwright.dev/todomvc

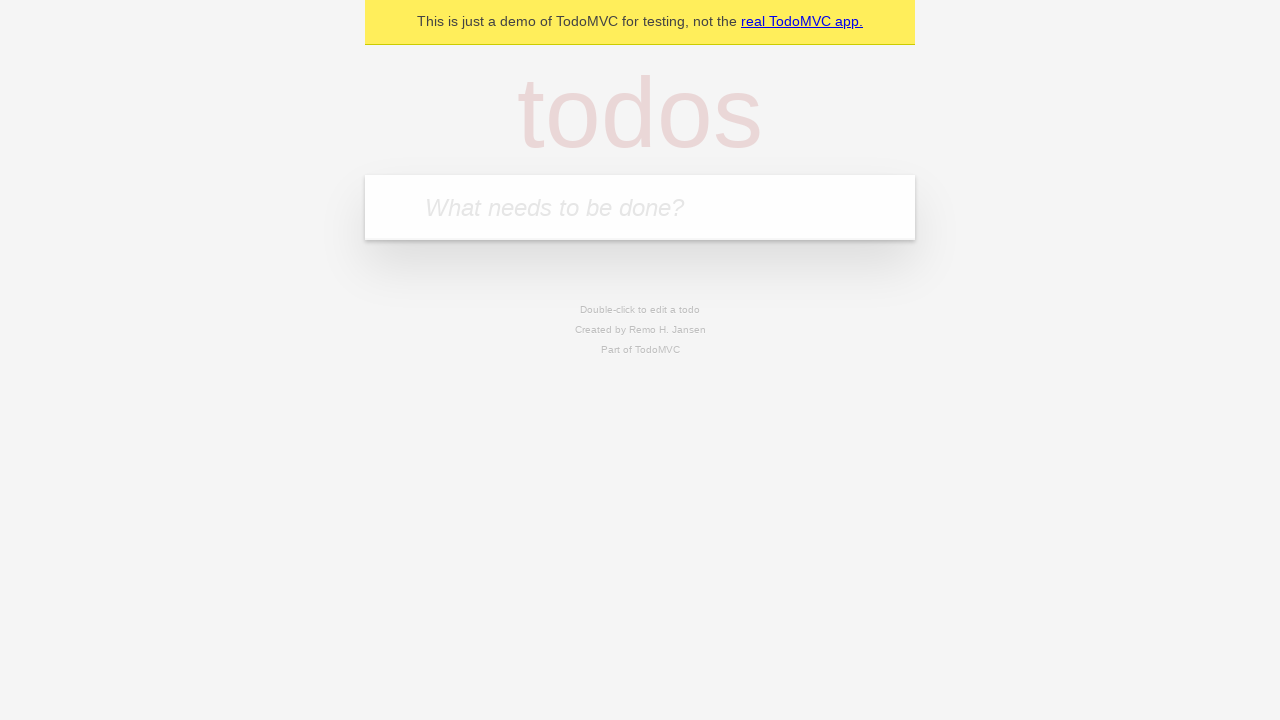

Located the todo input field
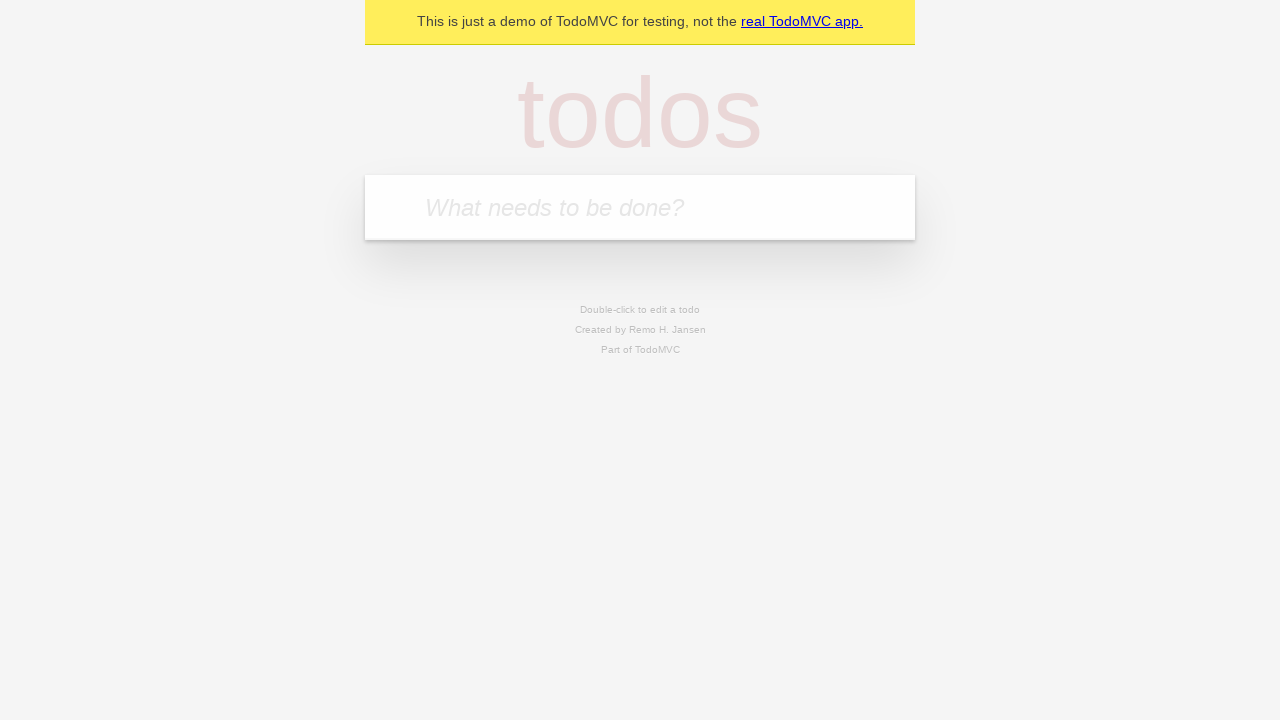

Filled first todo item with 'buy some cheese' on internal:attr=[placeholder="What needs to be done?"i]
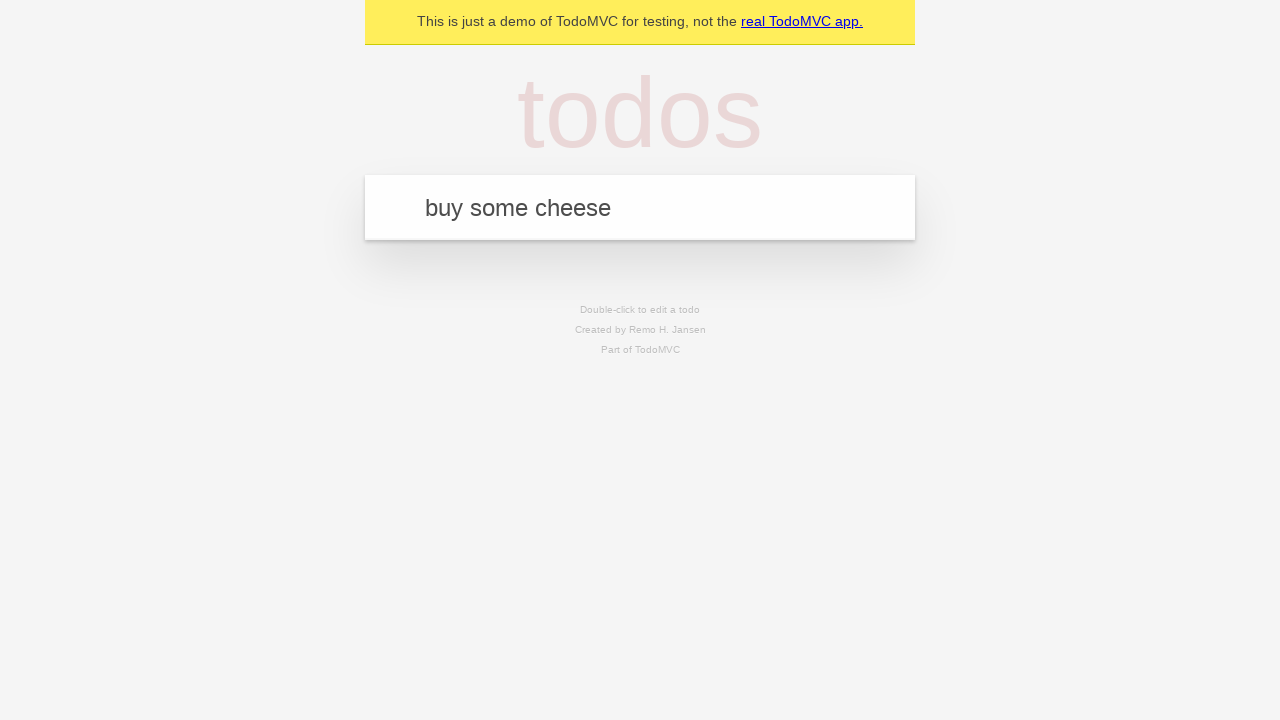

Pressed Enter to add first todo item on internal:attr=[placeholder="What needs to be done?"i]
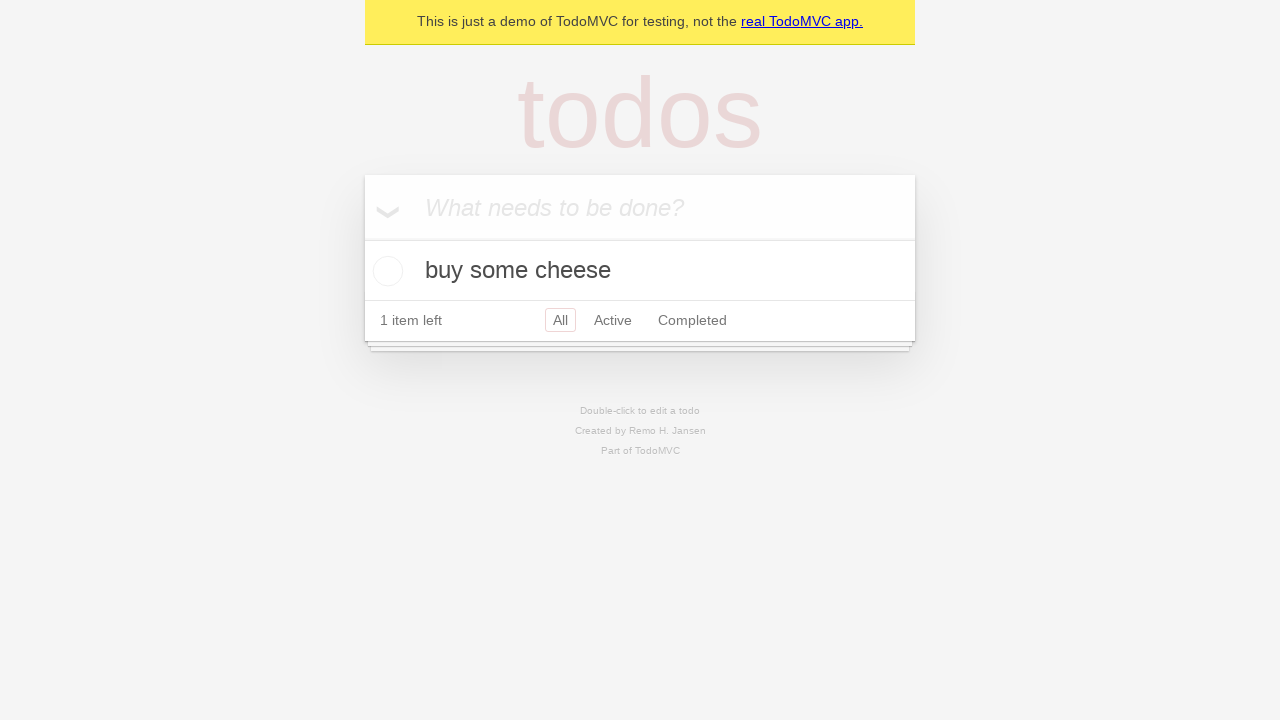

Filled second todo item with 'feed the cat' on internal:attr=[placeholder="What needs to be done?"i]
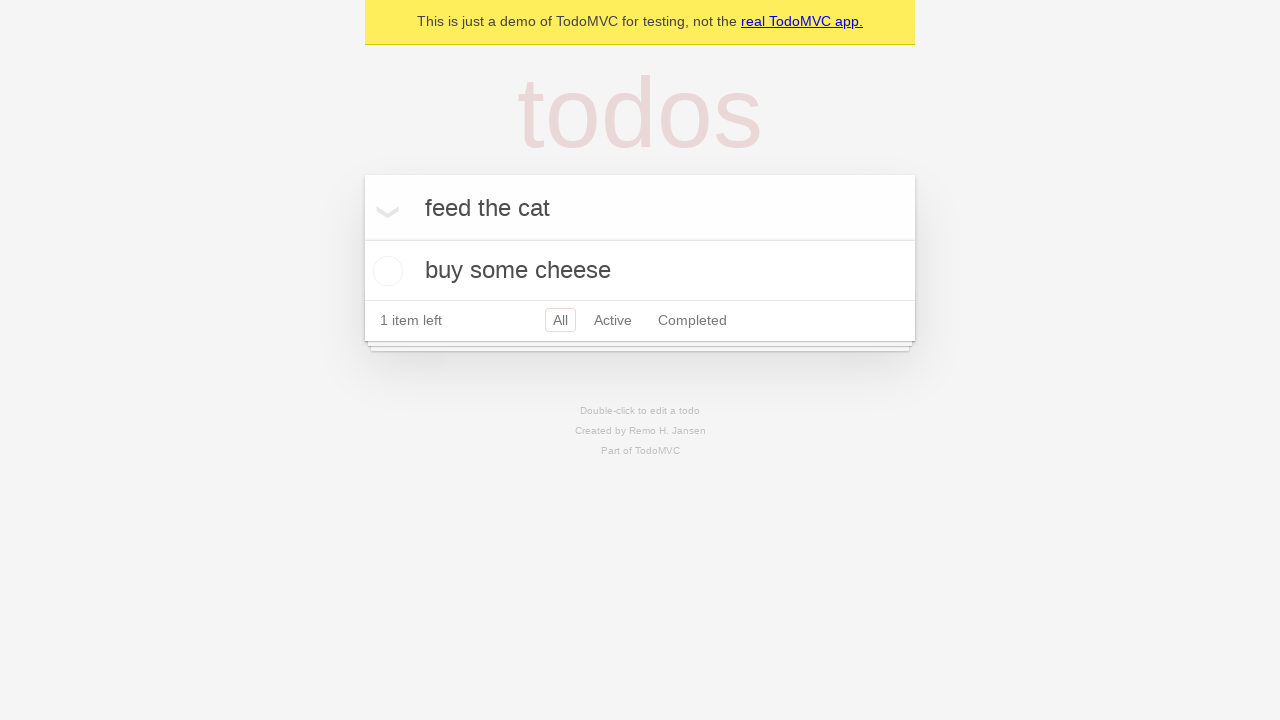

Pressed Enter to add second todo item on internal:attr=[placeholder="What needs to be done?"i]
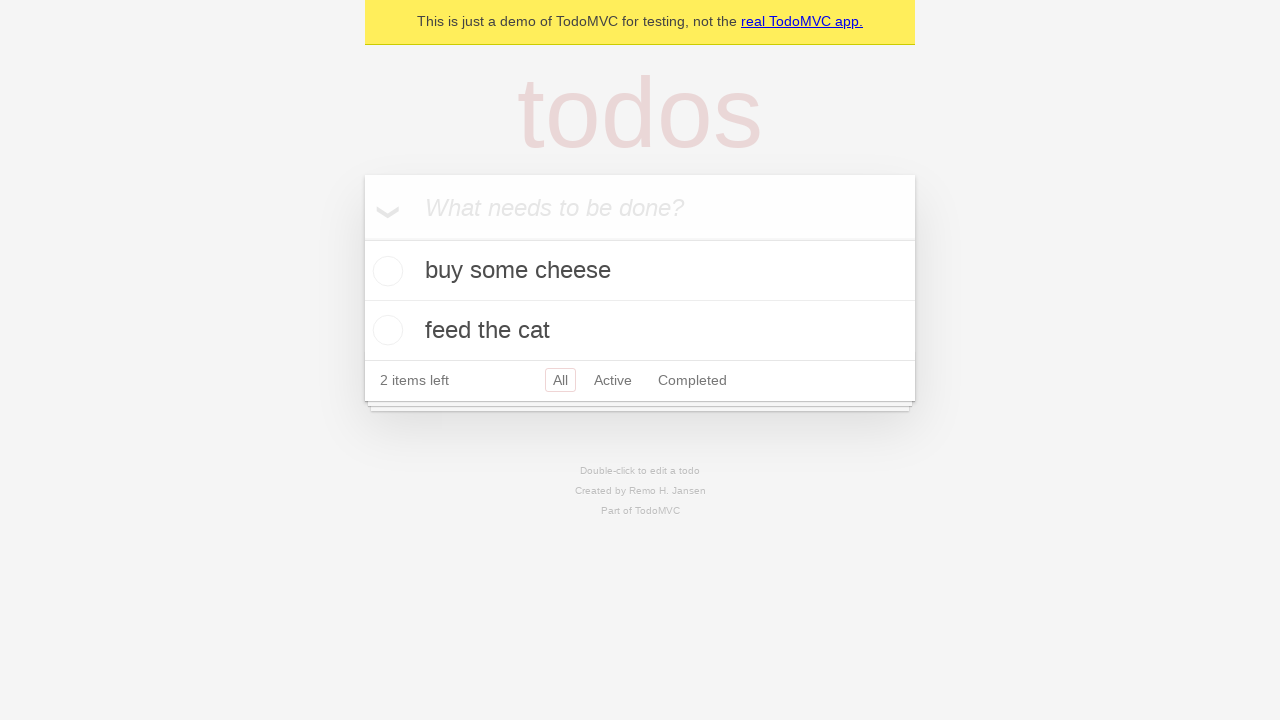

Filled third todo item with 'book a doctors appointment' on internal:attr=[placeholder="What needs to be done?"i]
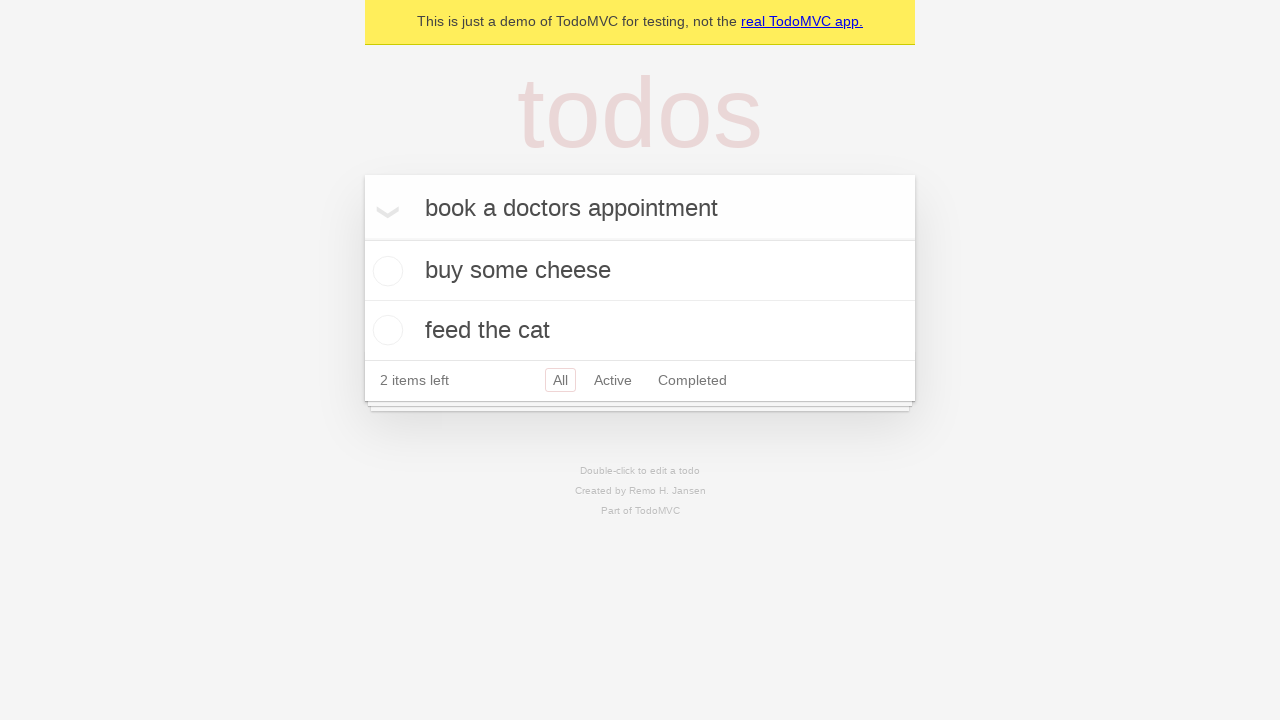

Pressed Enter to add third todo item on internal:attr=[placeholder="What needs to be done?"i]
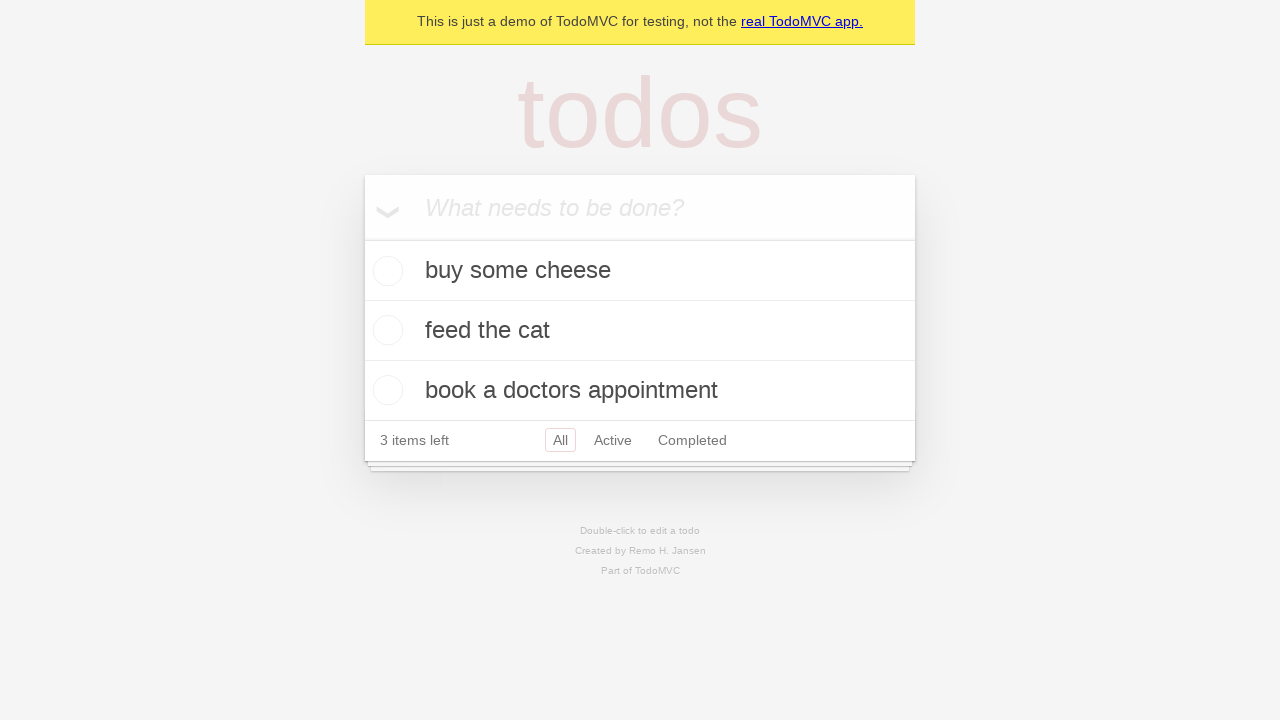

Waited for all three todo items to be displayed
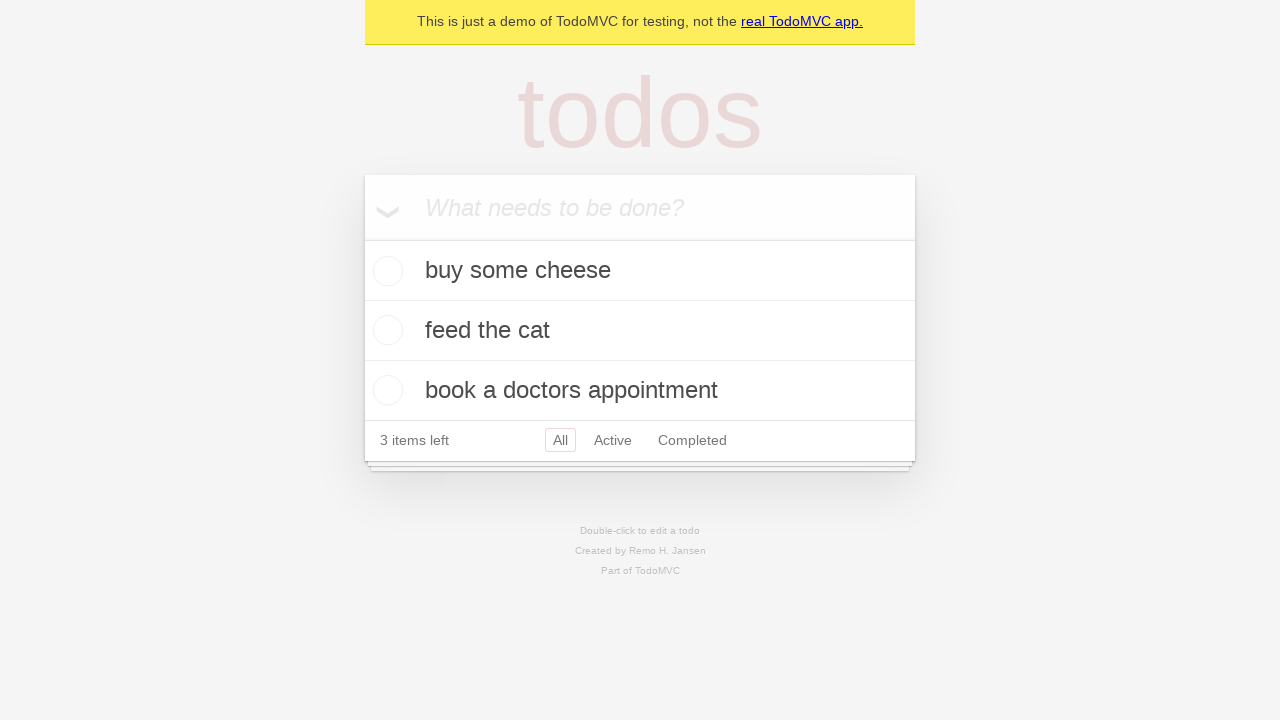

Marked first todo item as complete at (385, 271) on .todo-list li .toggle >> nth=0
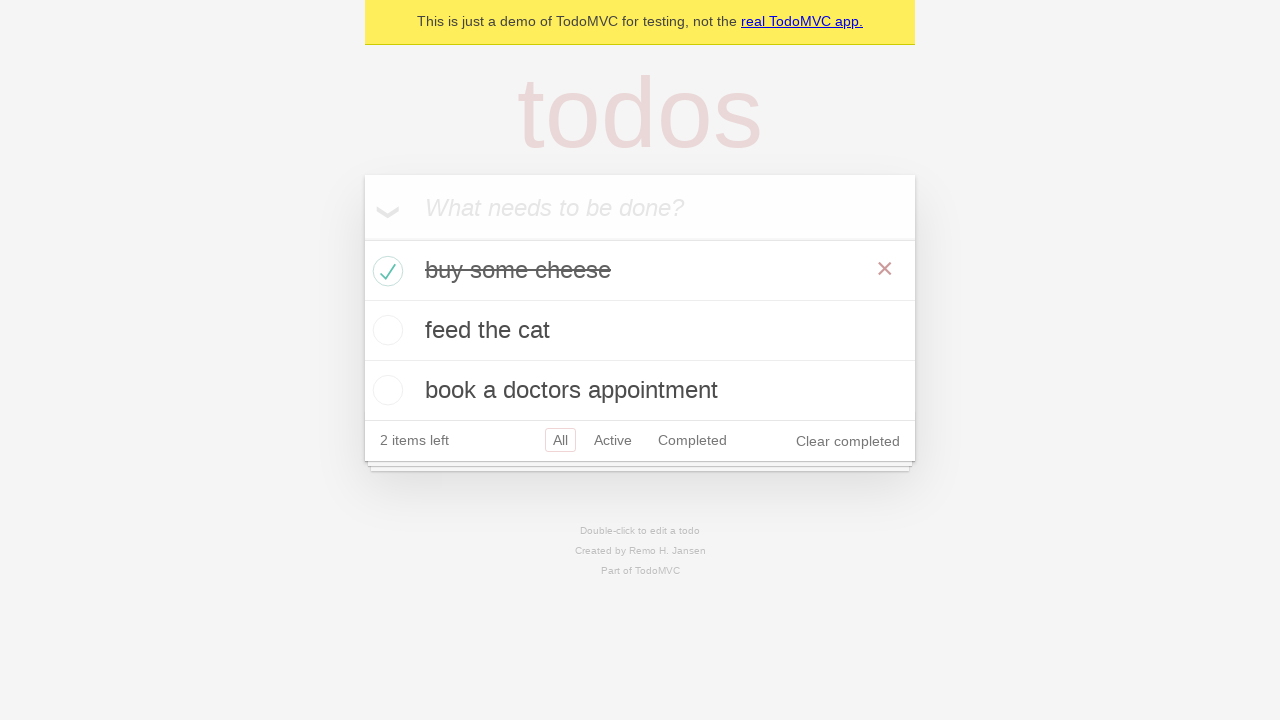

Verified 'Clear completed' button is now visible
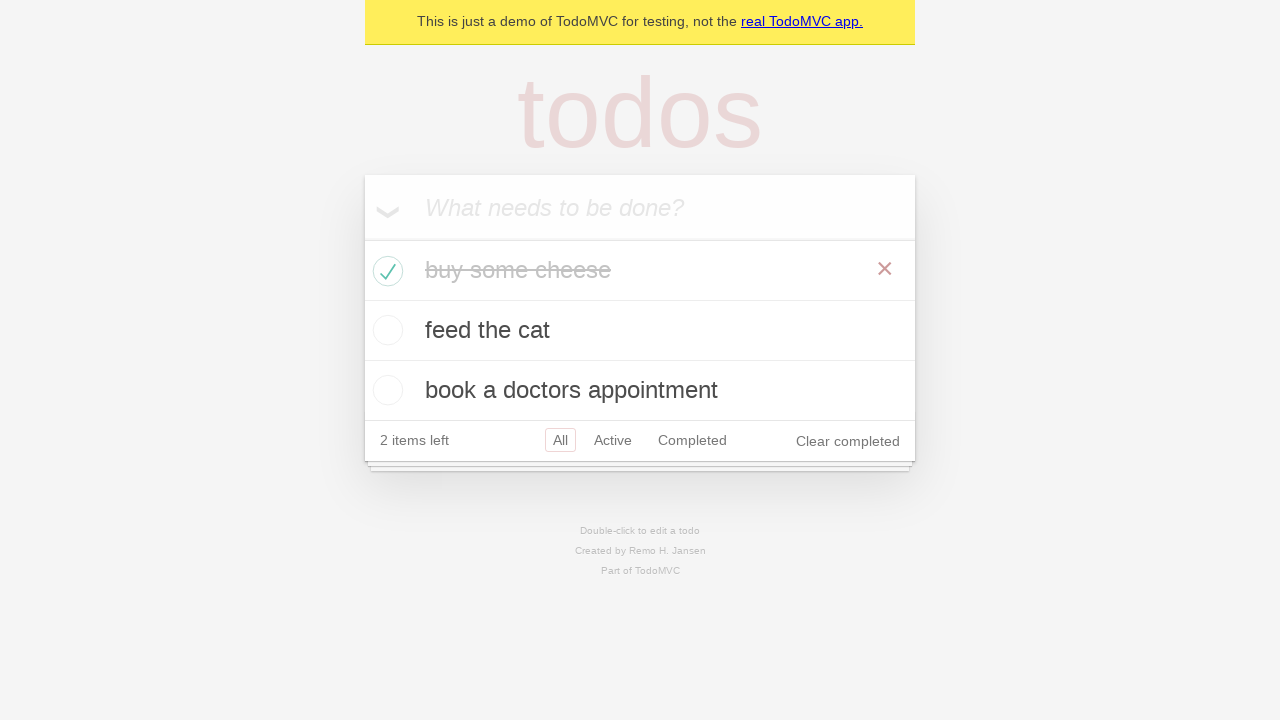

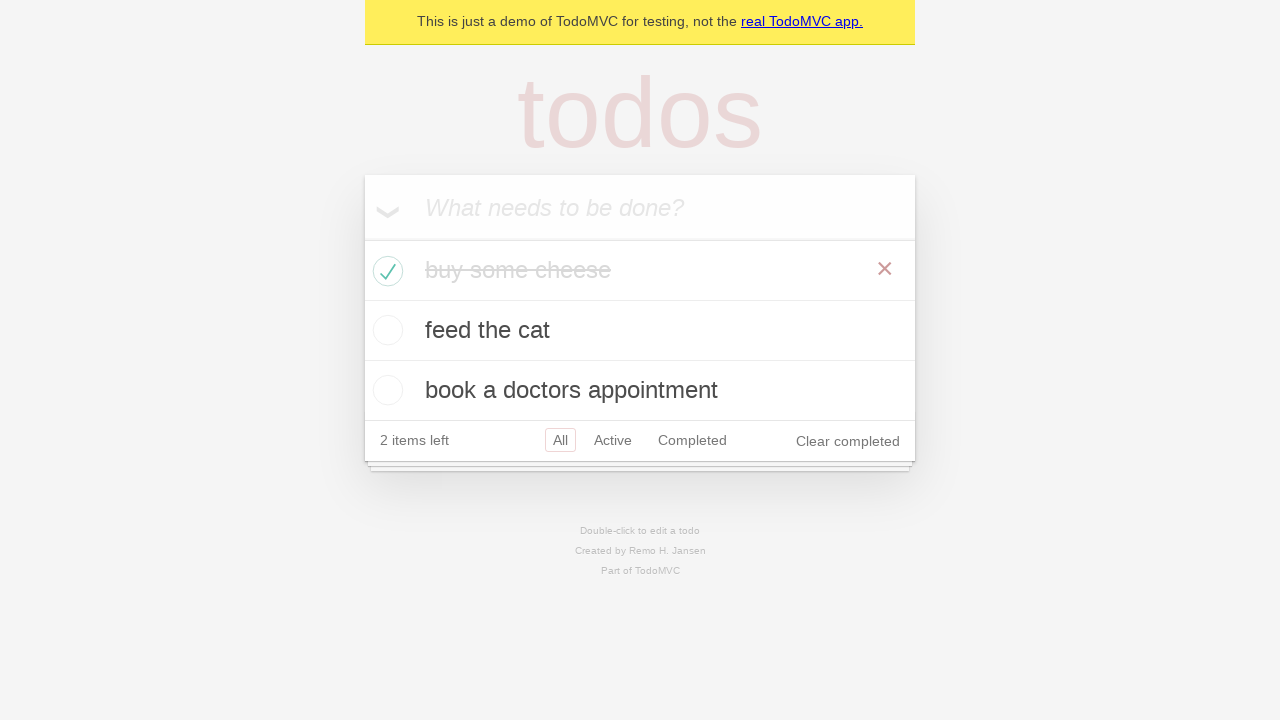